Navigates to DuckDuckGo homepage and verifies the page loads successfully.

Starting URL: https://duckduckgo.com

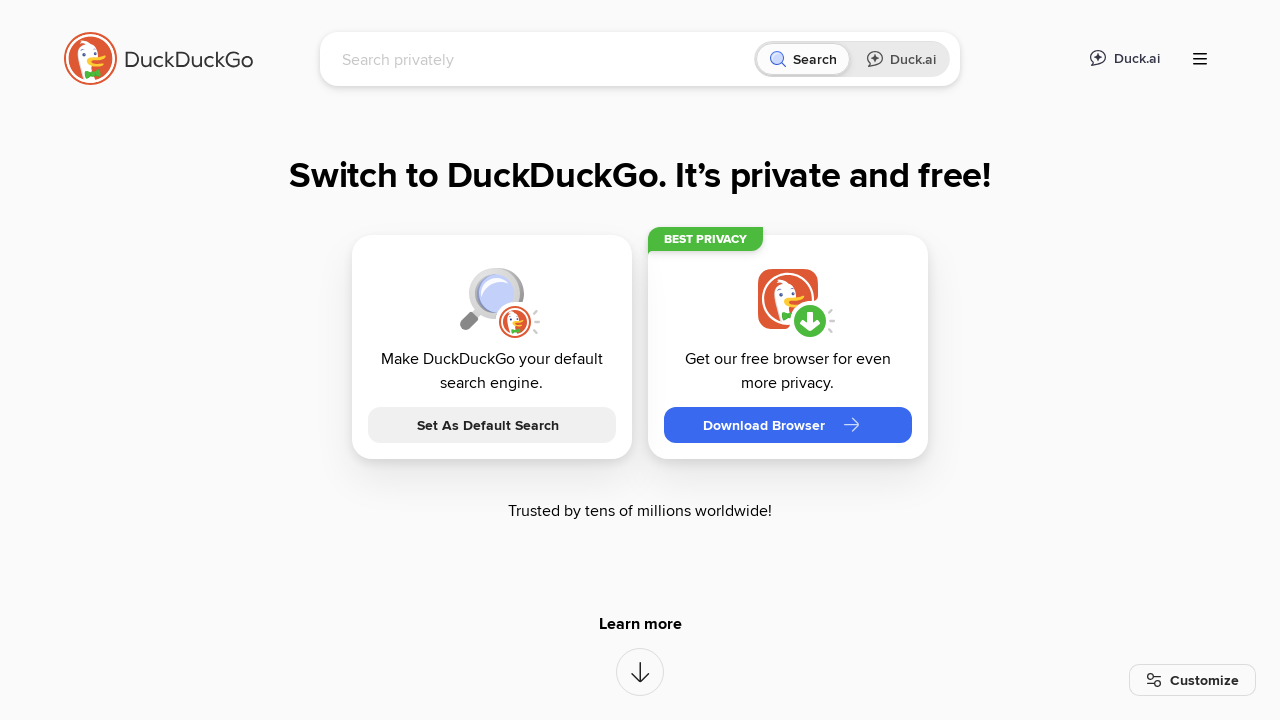

DuckDuckGo page DOM content loaded
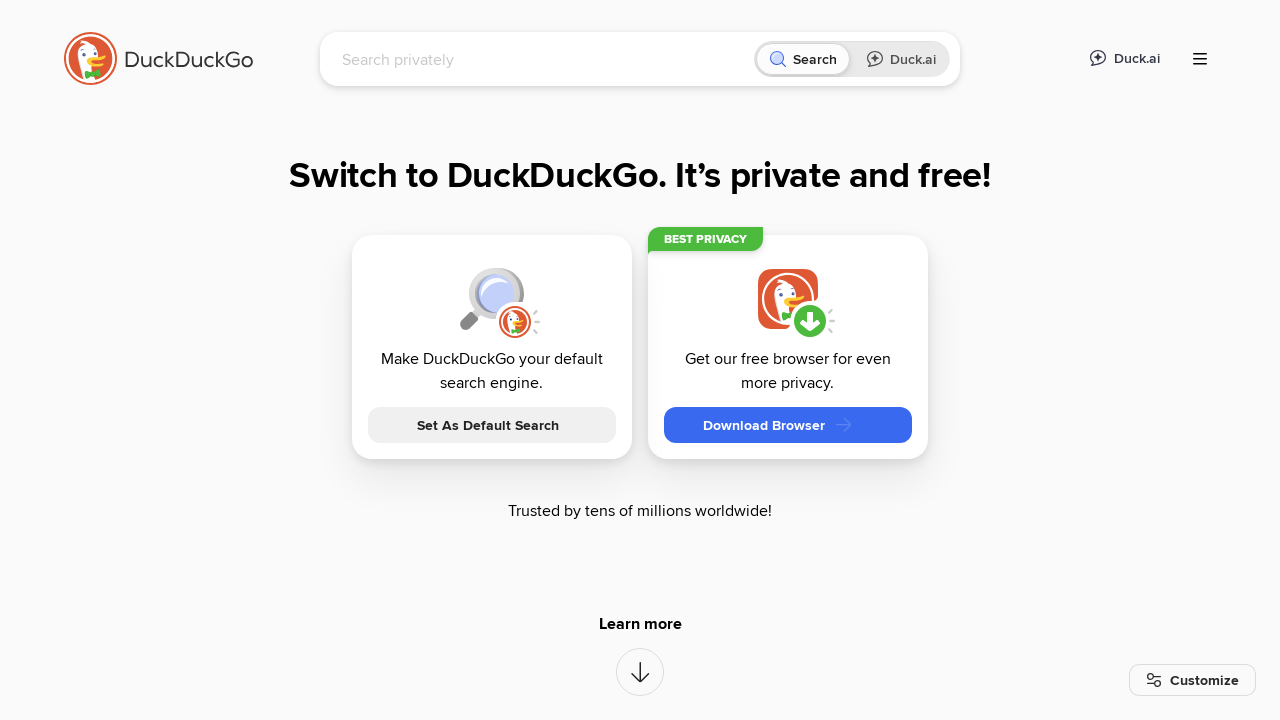

DuckDuckGo search box element found and verified
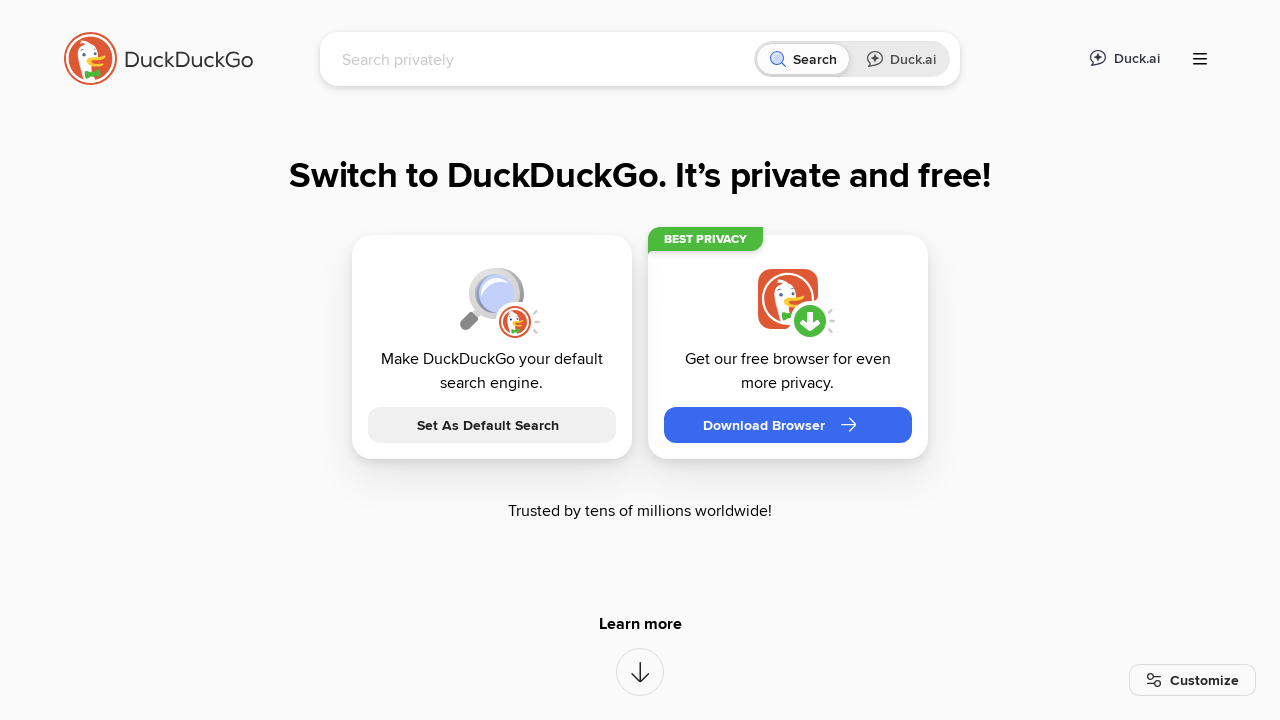

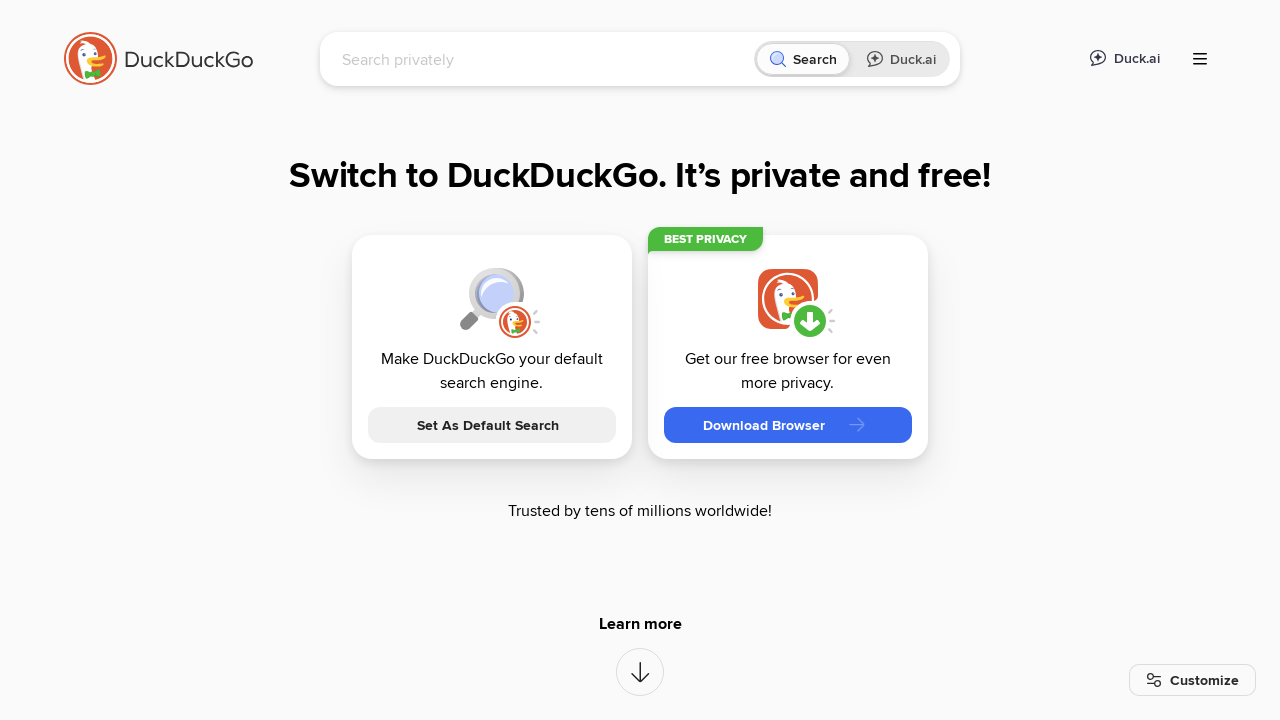